Tests sorting a data table (without data attributes) in ascending order by clicking the dues column header and verifying the values are sorted correctly

Starting URL: http://the-internet.herokuapp.com/tables

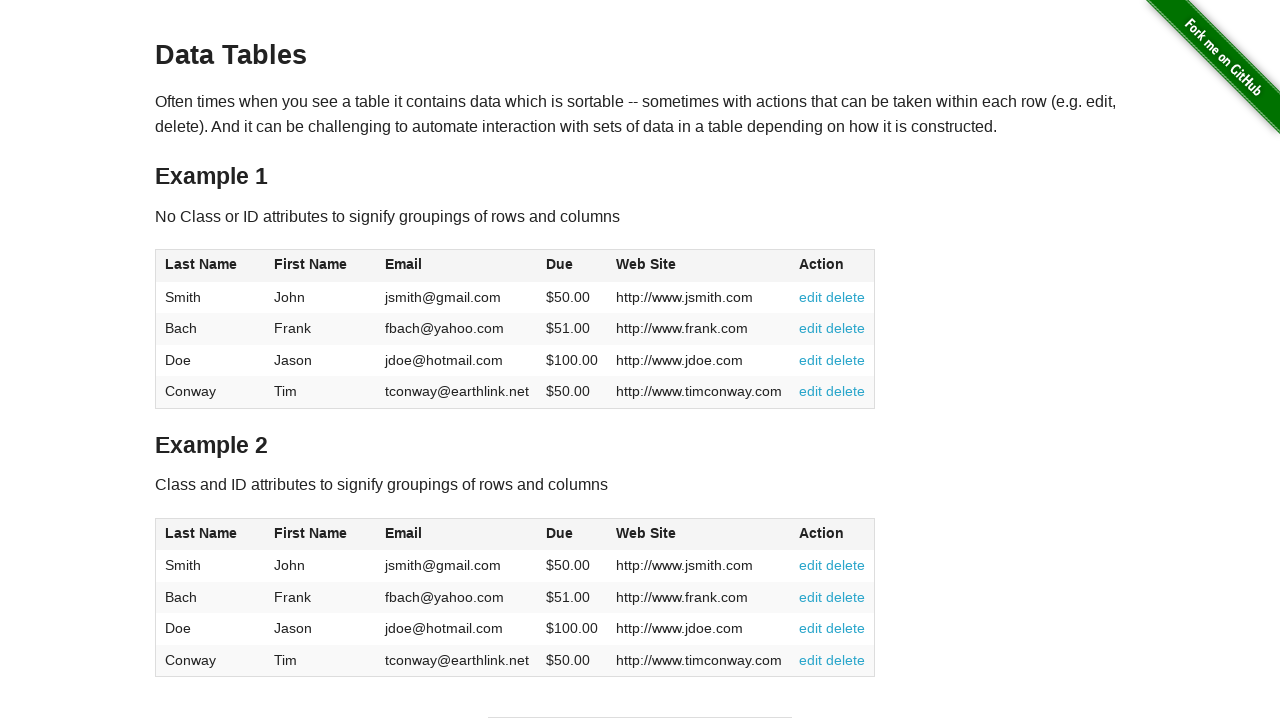

Clicked dues column header to sort ascending at (572, 266) on #table1 thead tr th:nth-of-type(4)
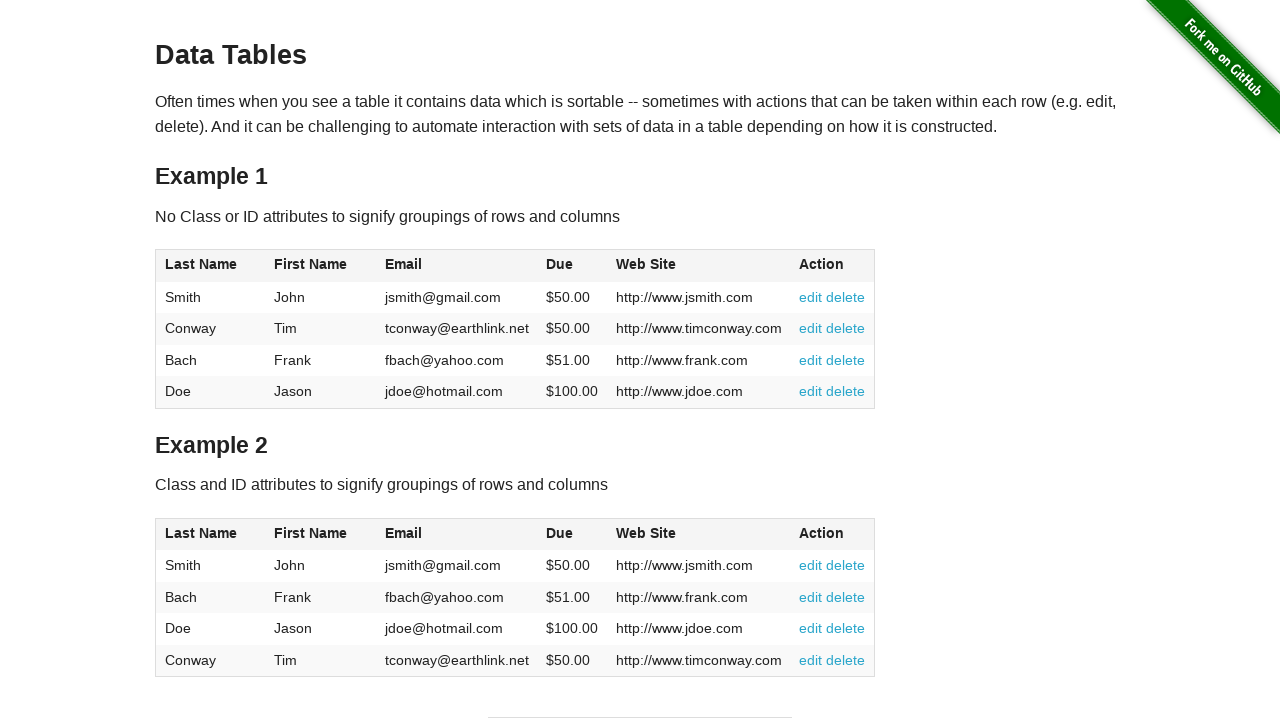

Dues column data loaded and visible in table
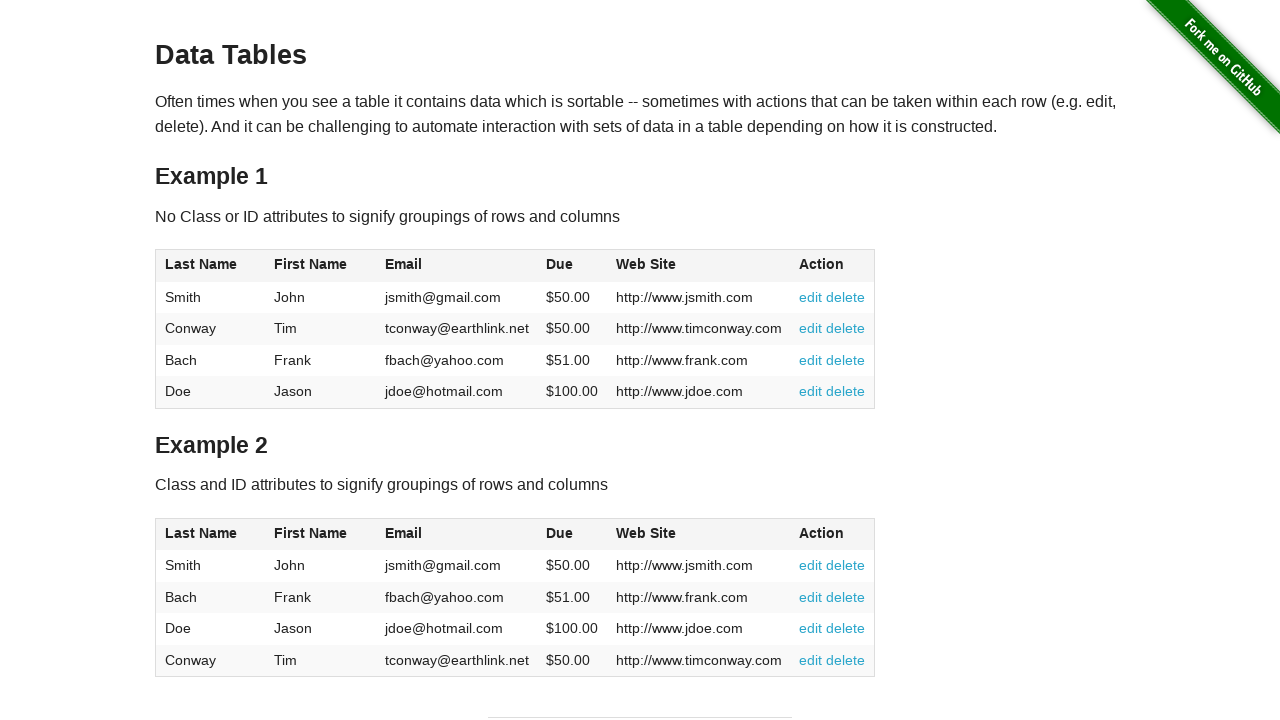

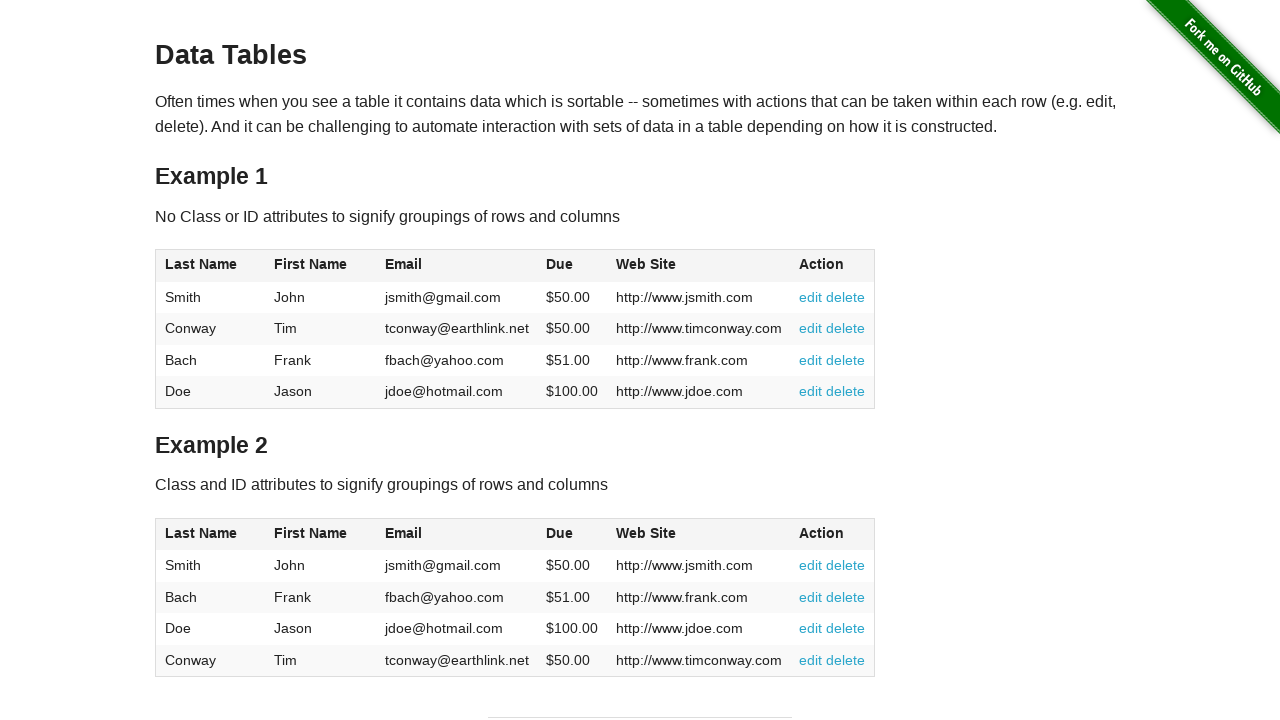